Tests checkbox/radio button interaction by scrolling the page and clicking on a red color option, then verifying the selection state of radio buttons

Starting URL: https://selenium08.blogspot.com/2019/07/check-box-and-radio-buttons.html

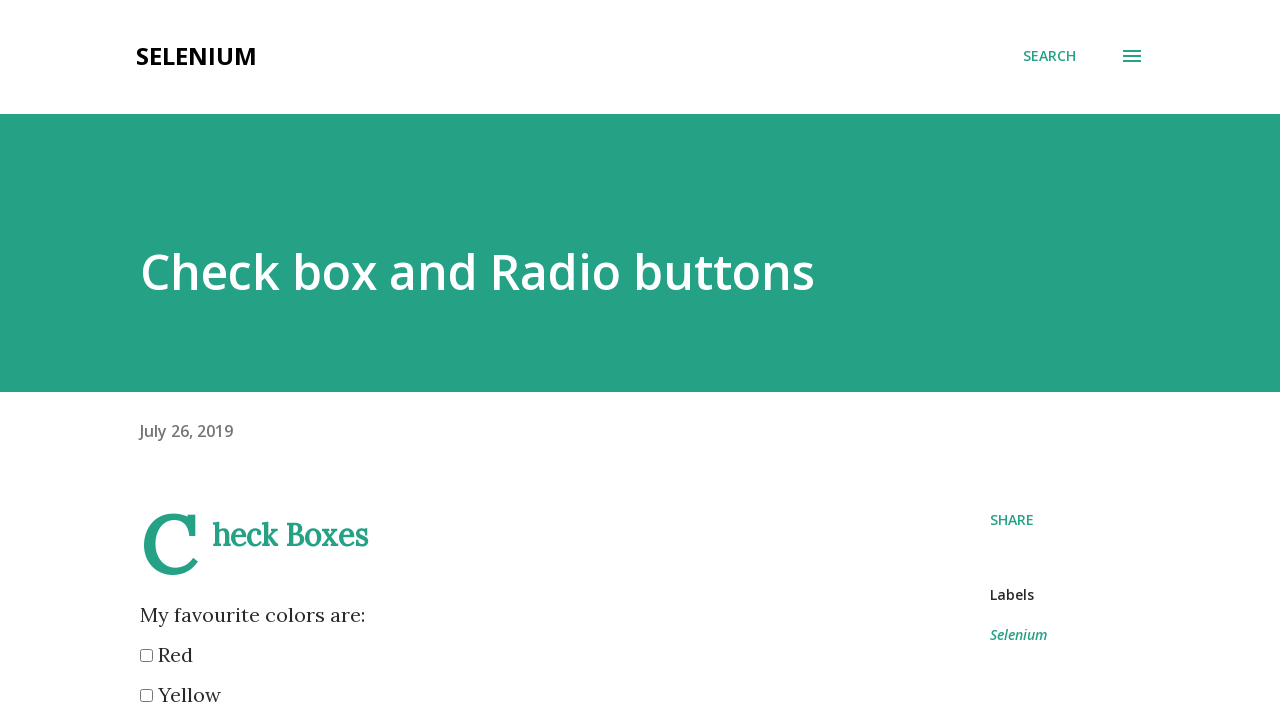

Scrolled down the page by 200 pixels
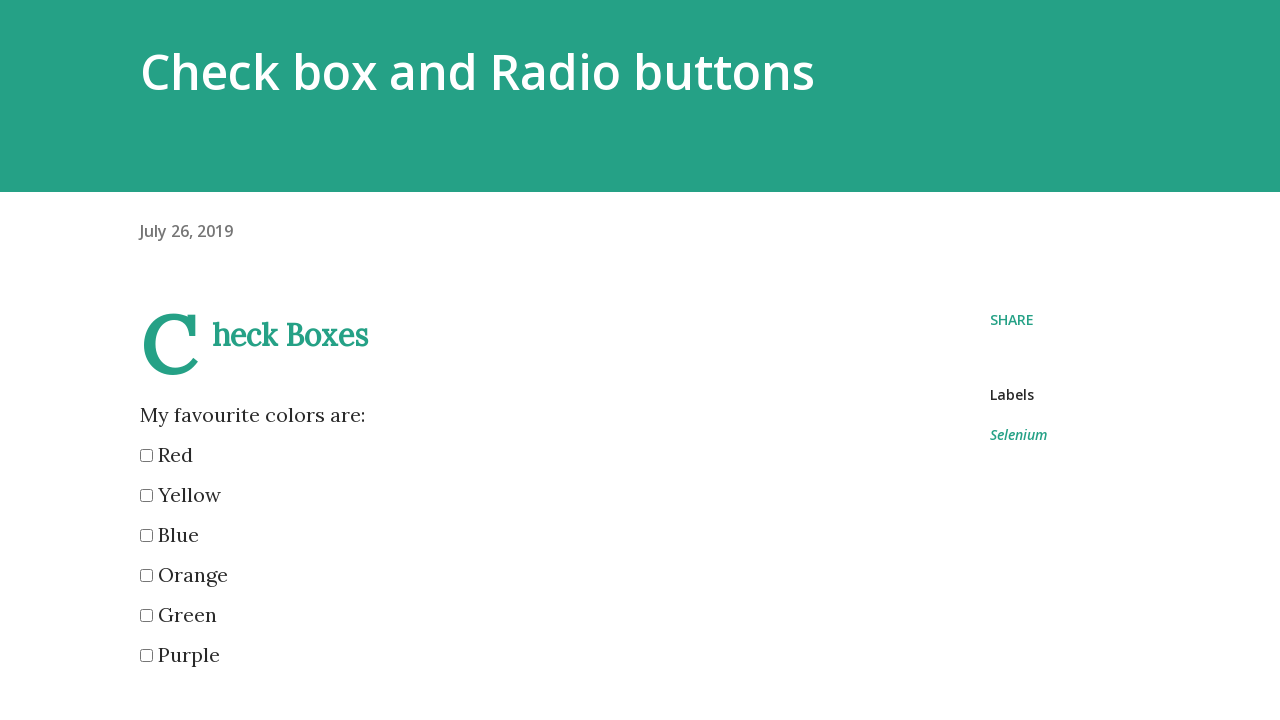

Clicked on the red color radio button option at (146, 456) on input[value='red']
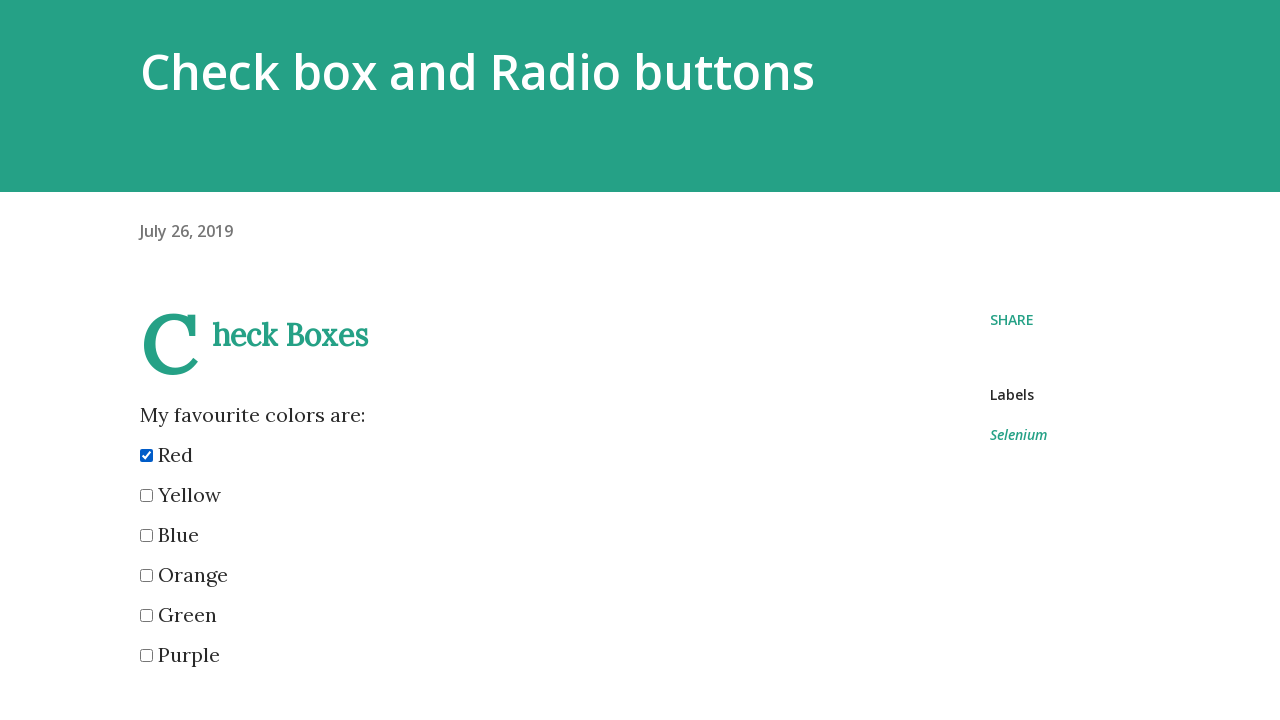

Verified the red radio button element is present and selected
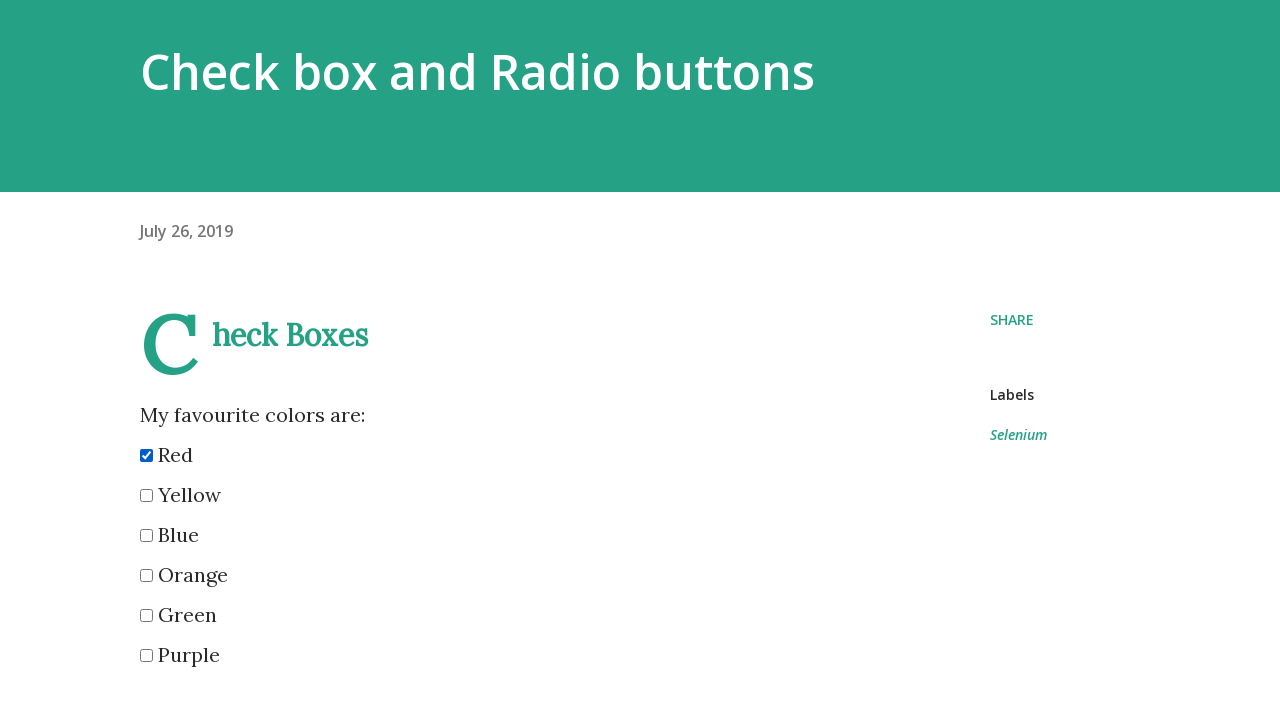

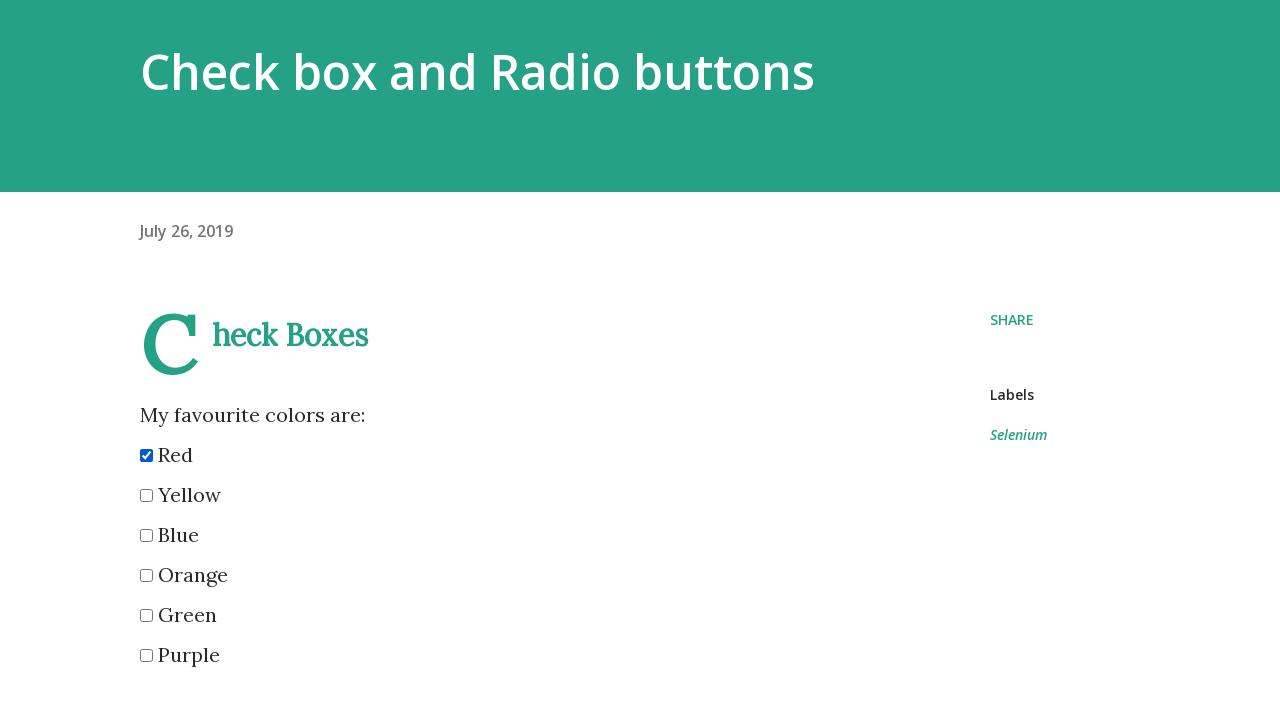